Tests dropdown menu functionality by locating the select element and selecting an option from it

Starting URL: https://www.globalsqa.com/demo-site/select-dropdown-menu/

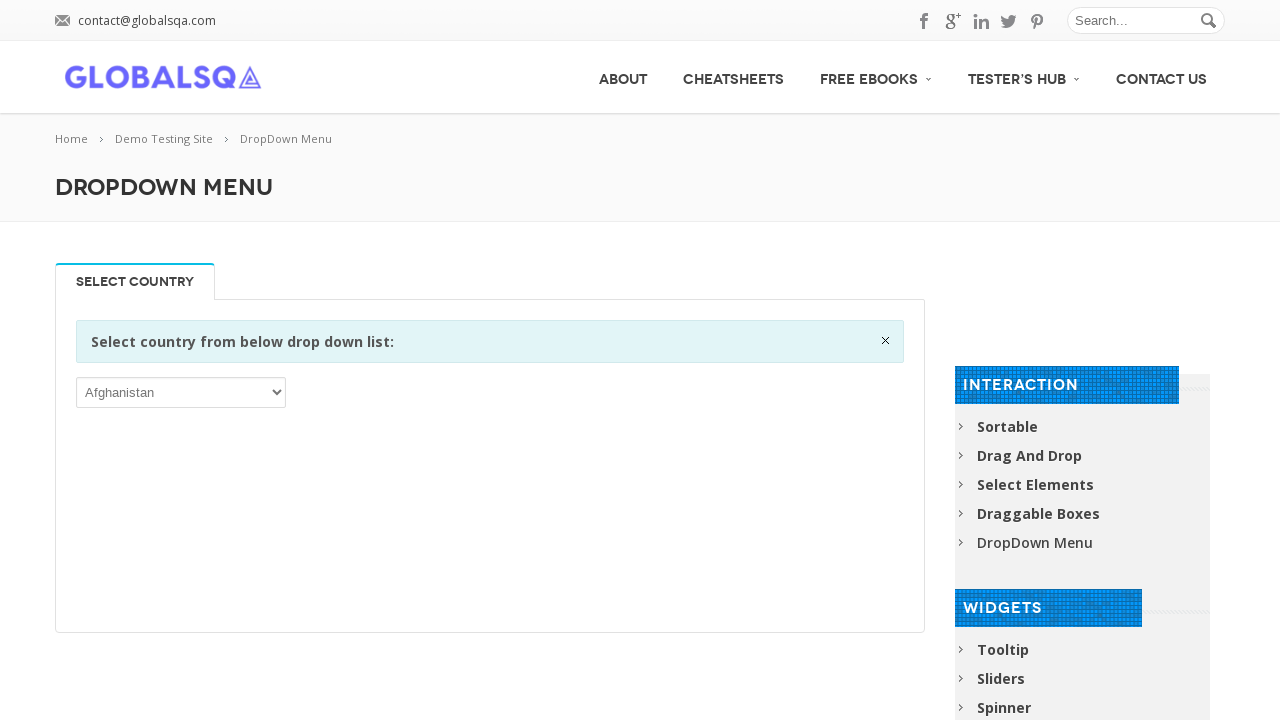

Waited for select dropdown element to be present
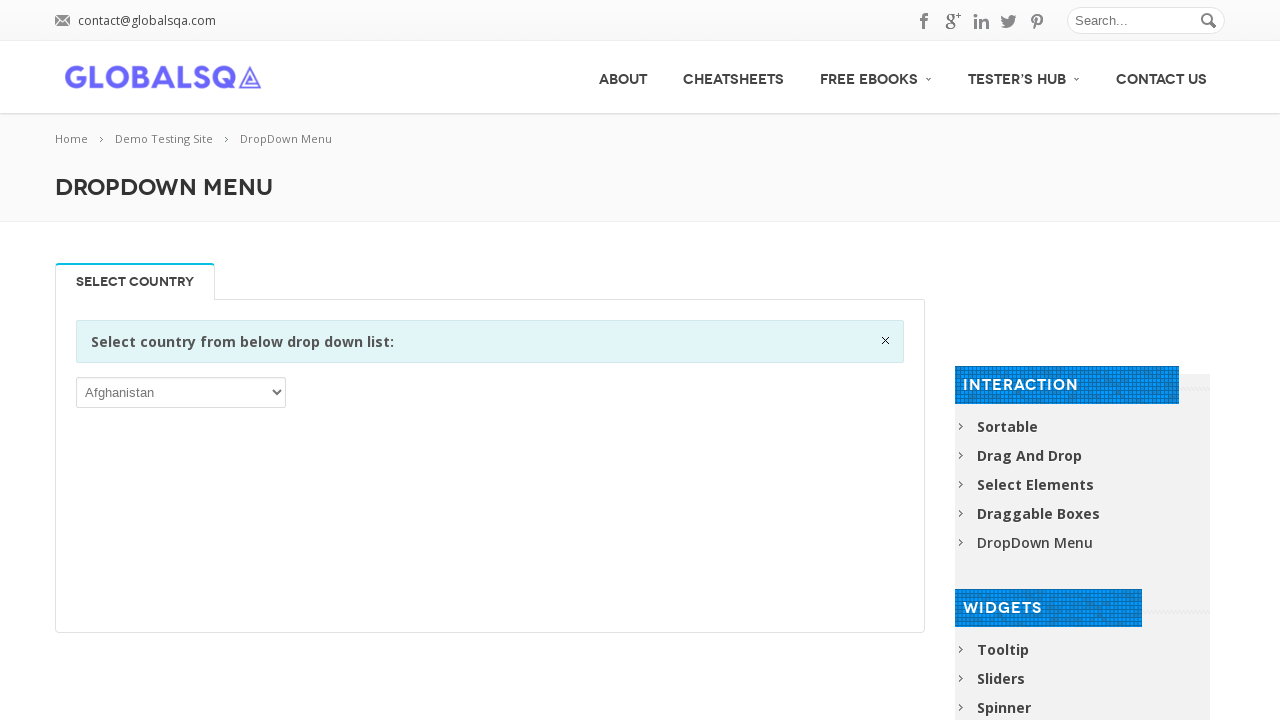

Selected option at index 1 from the dropdown menu on select
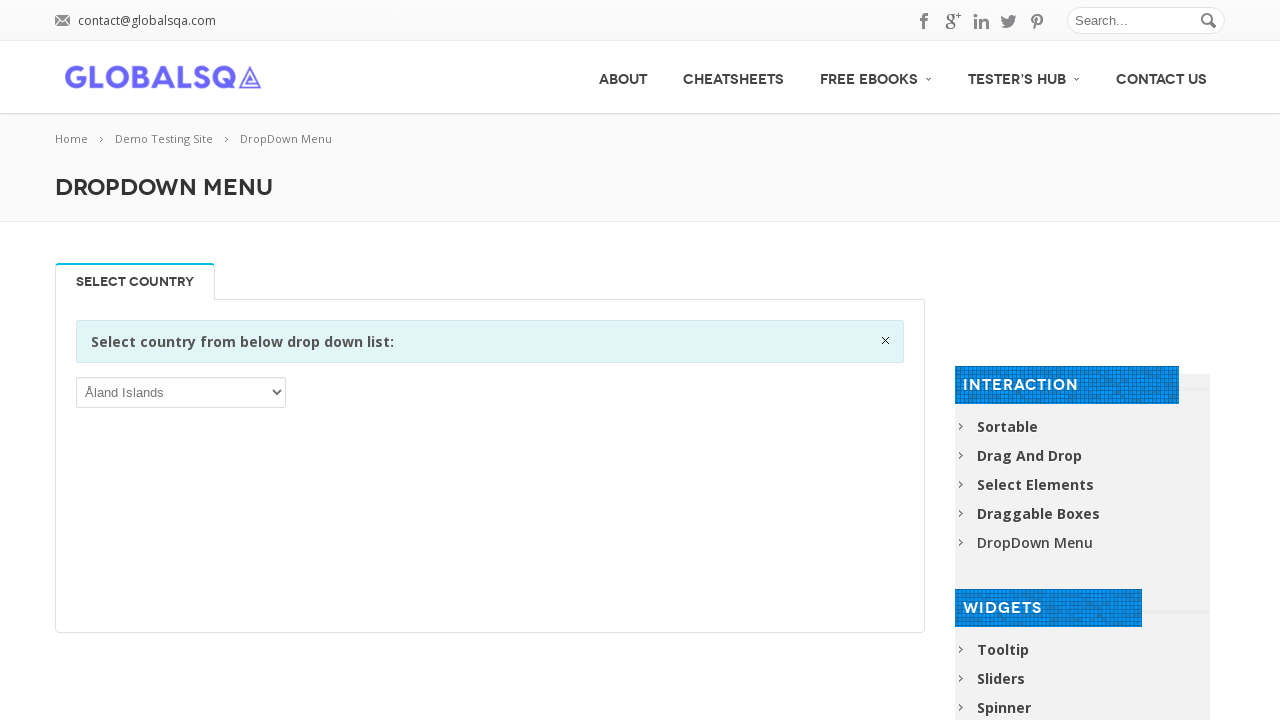

Waited 500ms for selection to complete
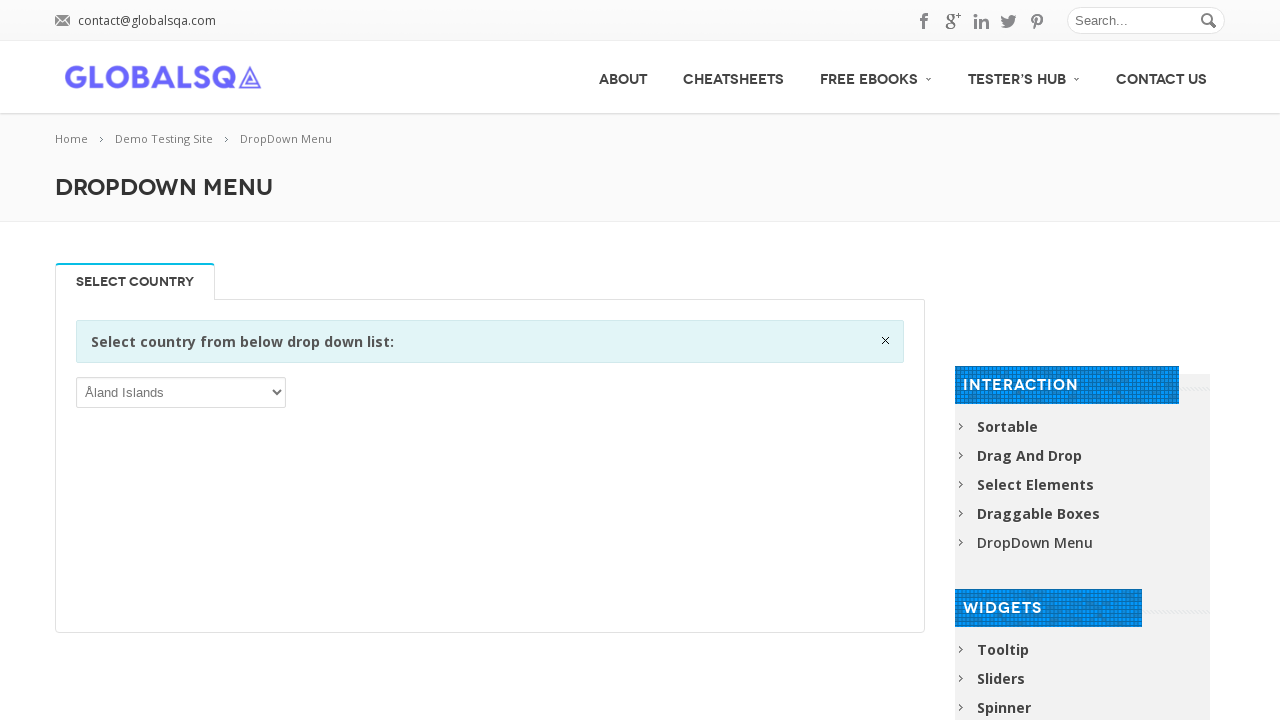

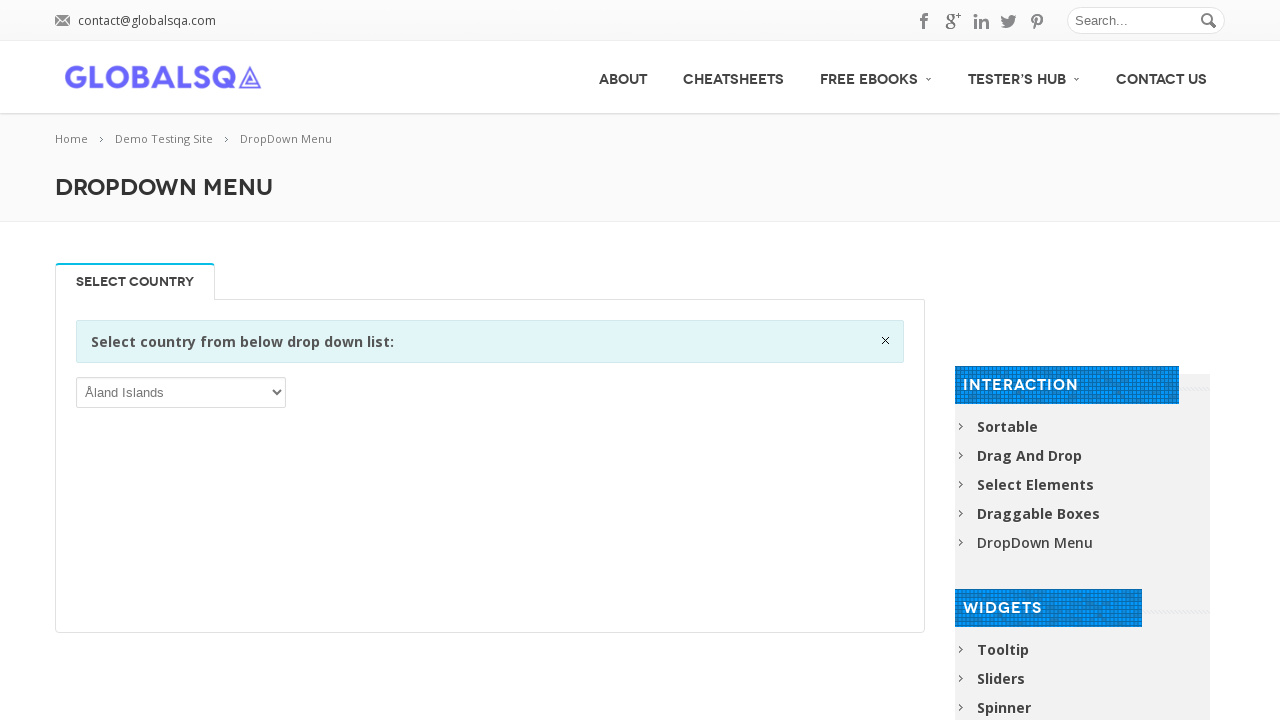